Navigates to the CURA demo home health page to verify the page loads successfully

Starting URL: https://cura.com/demo-home-health/

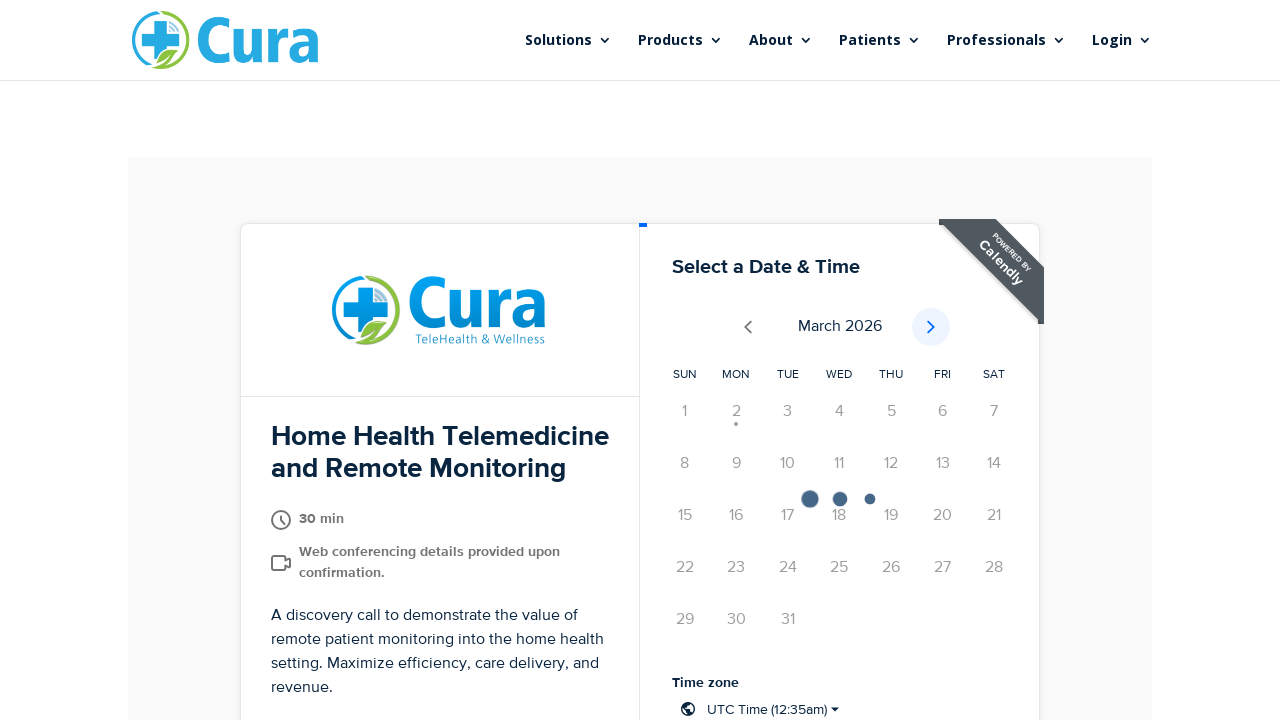

Waited for DOM content to load on CURA demo home health page
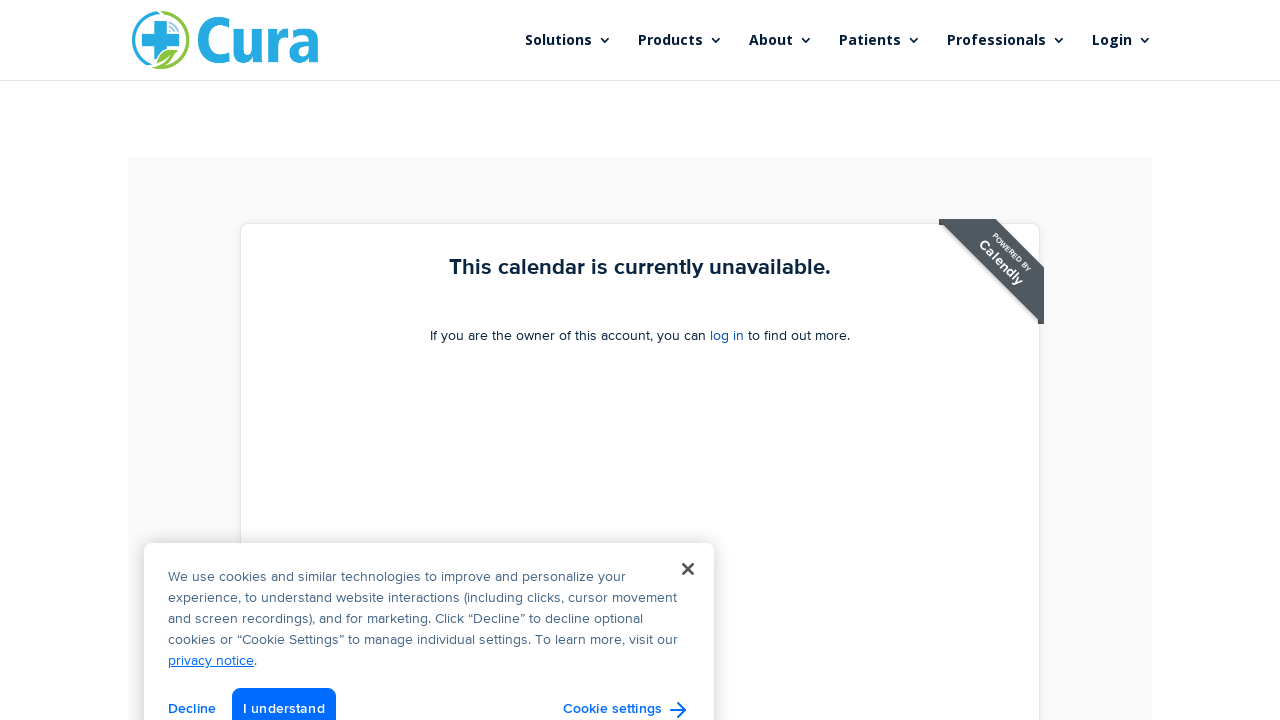

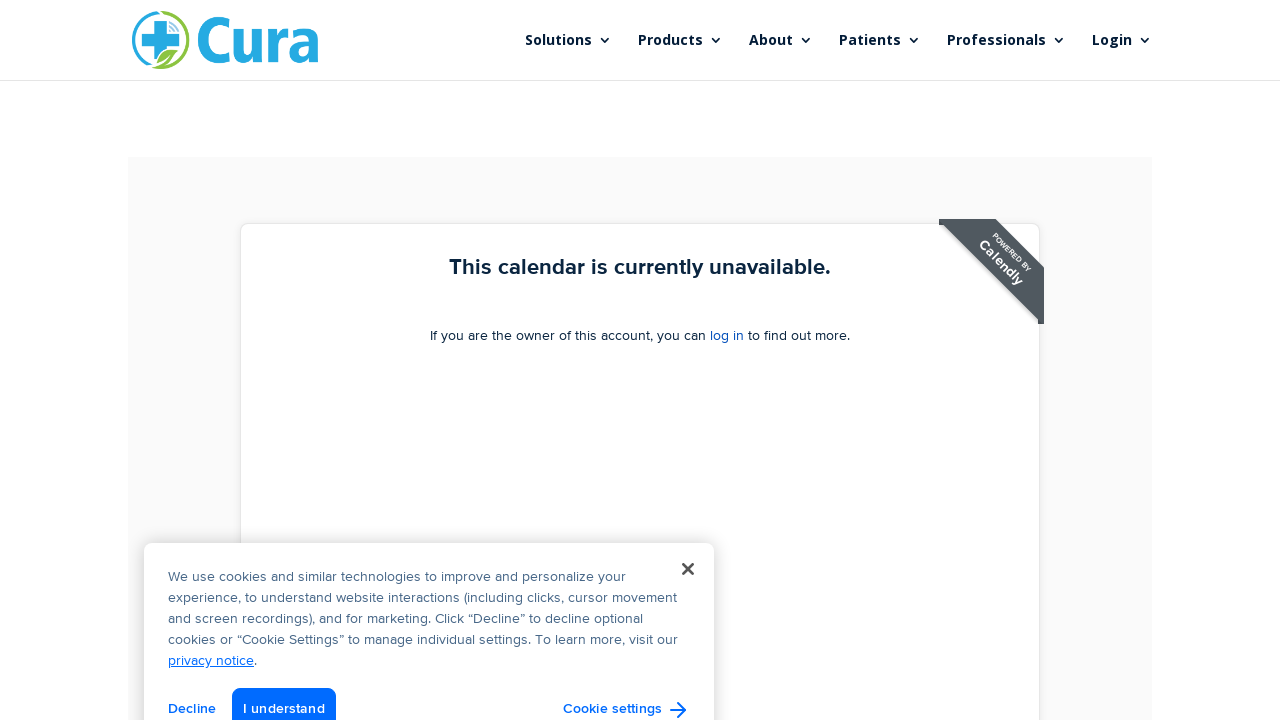